Tests login form with invalid credentials and verifies the error message contains expected text

Starting URL: https://the-internet.herokuapp.com/

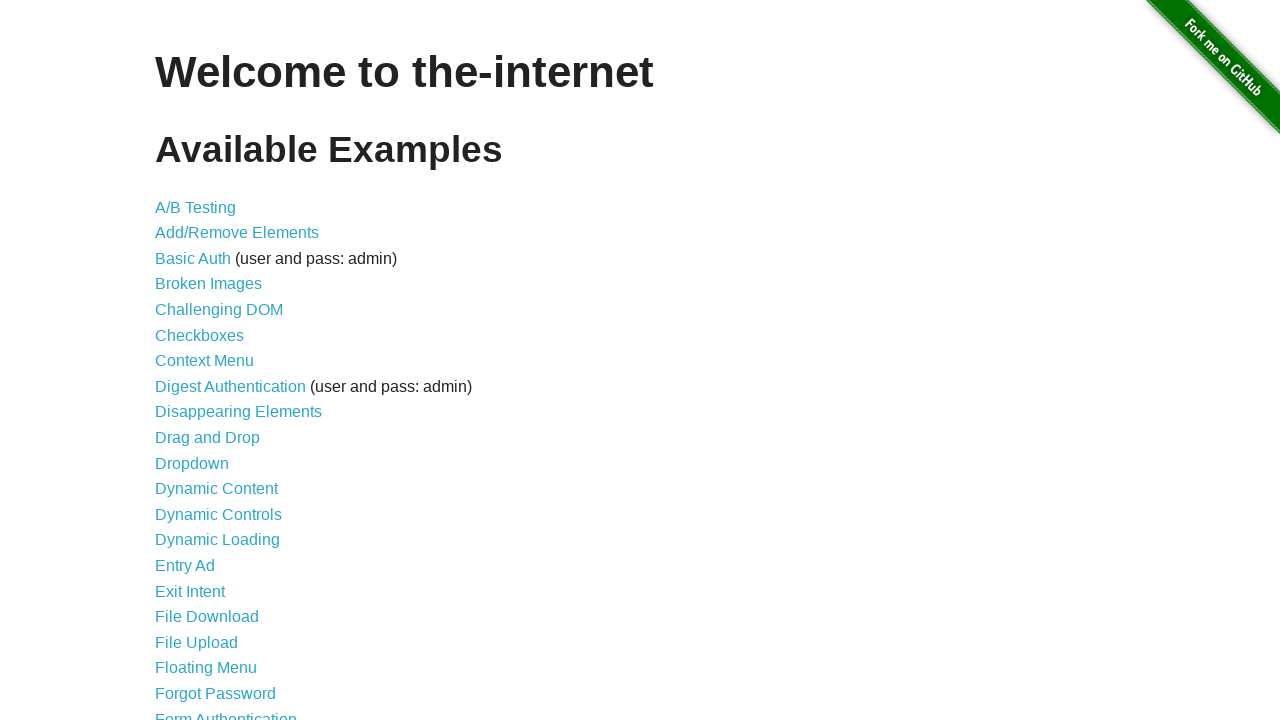

Clicked on Form Authentication link at (226, 712) on text=Form Authentication
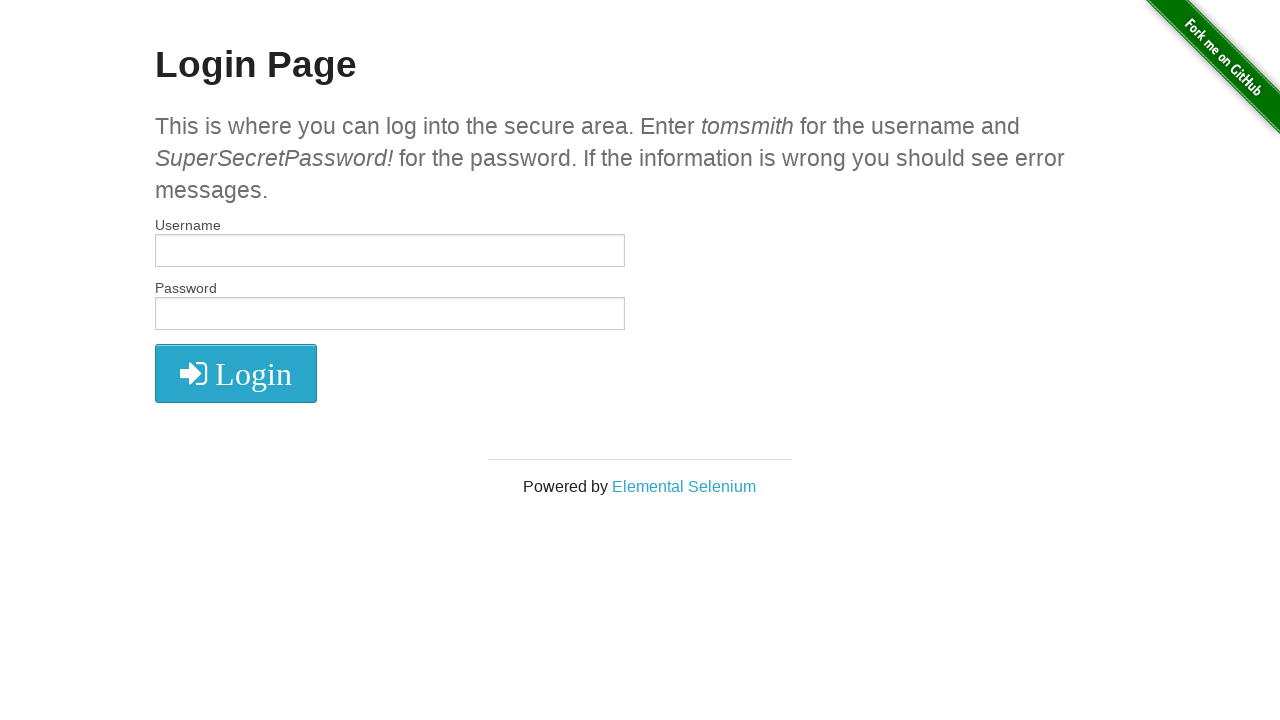

Filled username field with 'invaliduser' on input[name='username']
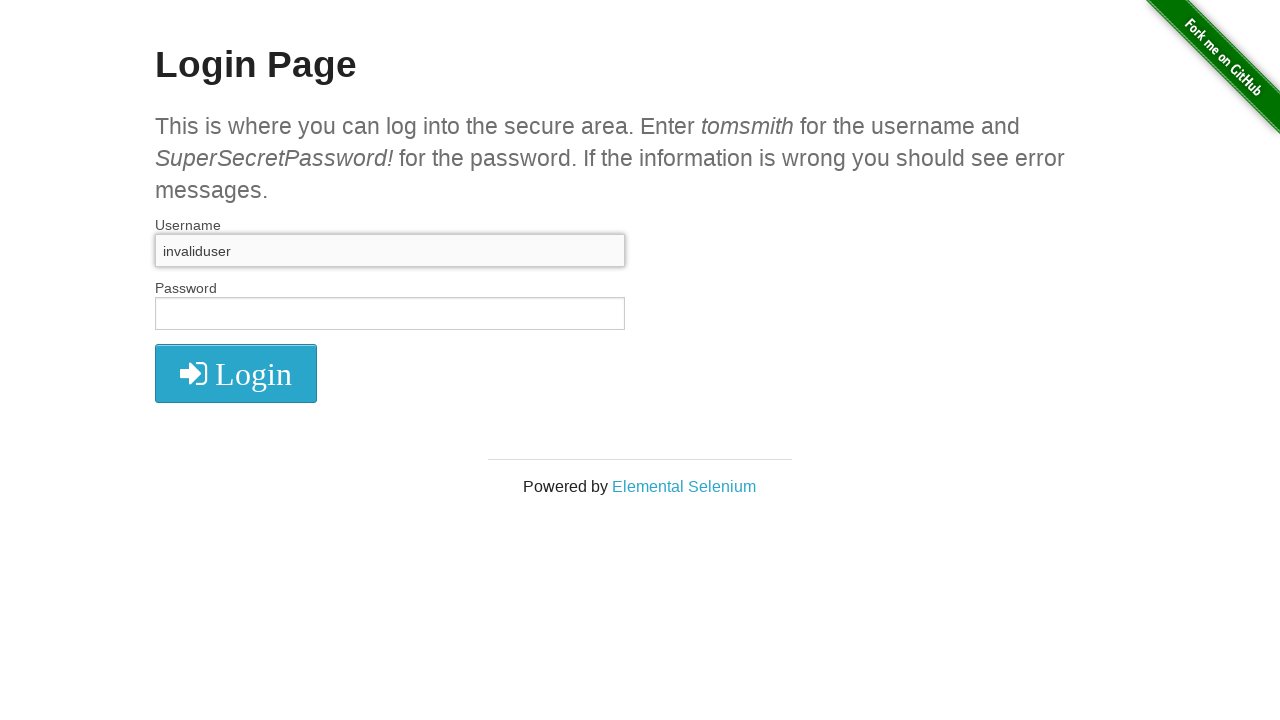

Filled password field with 'wrongpassword' on input[name='password']
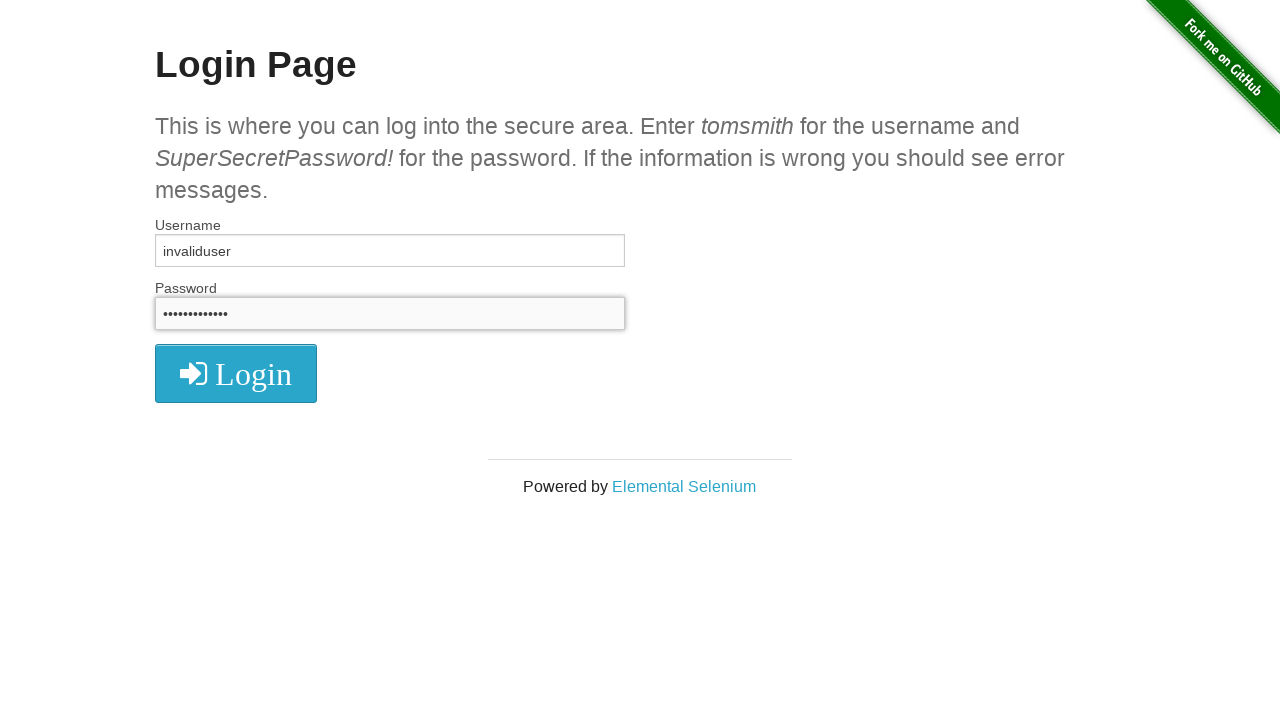

Clicked login button at (236, 374) on i
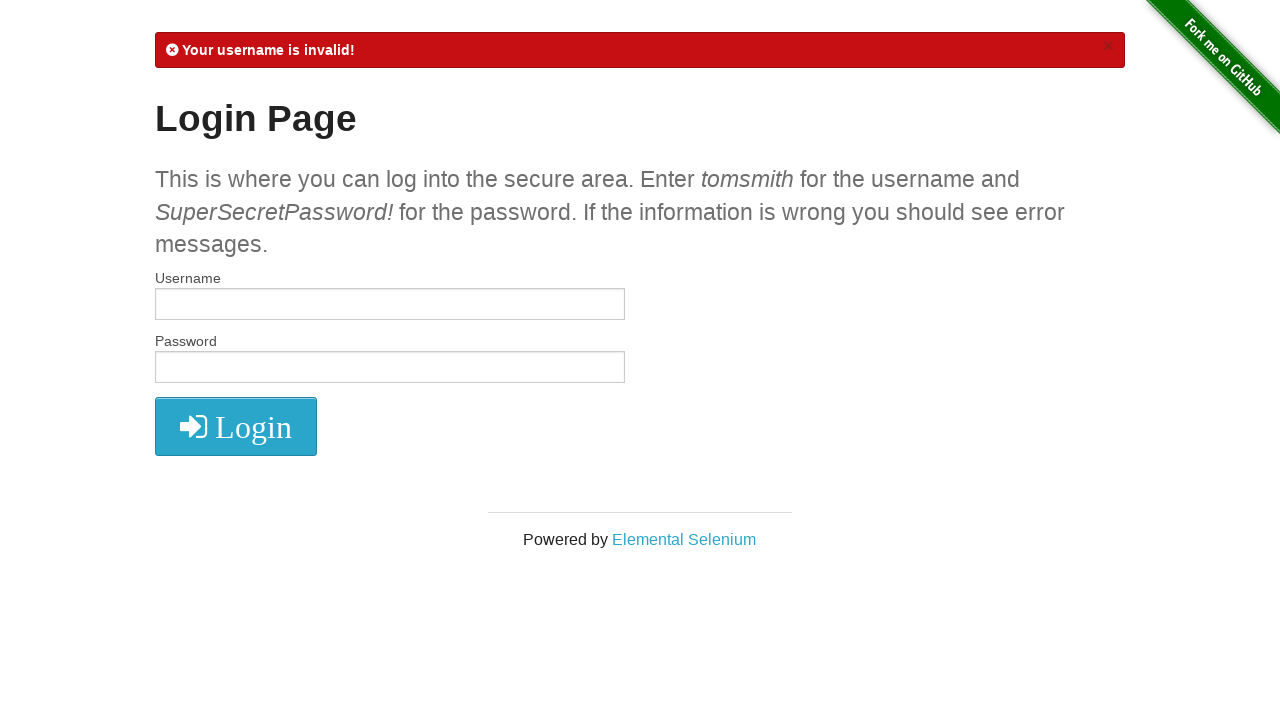

Verified error message contains 'Your username is invalid!'
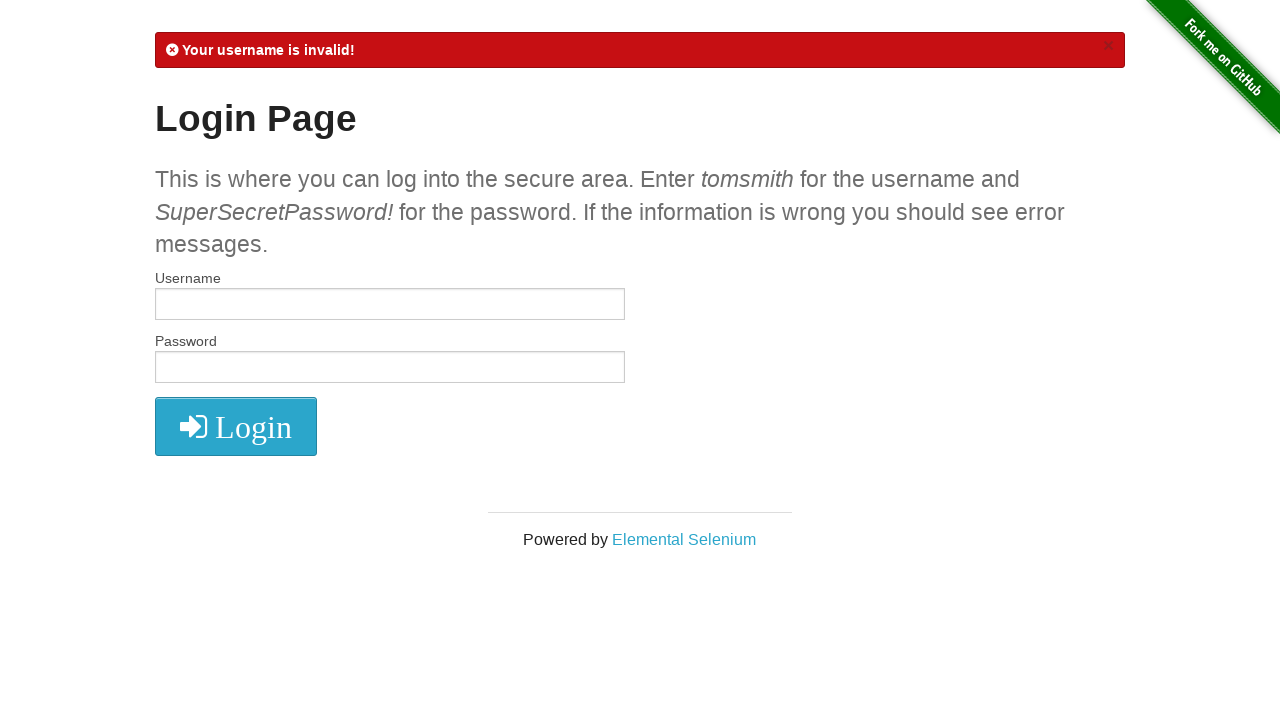

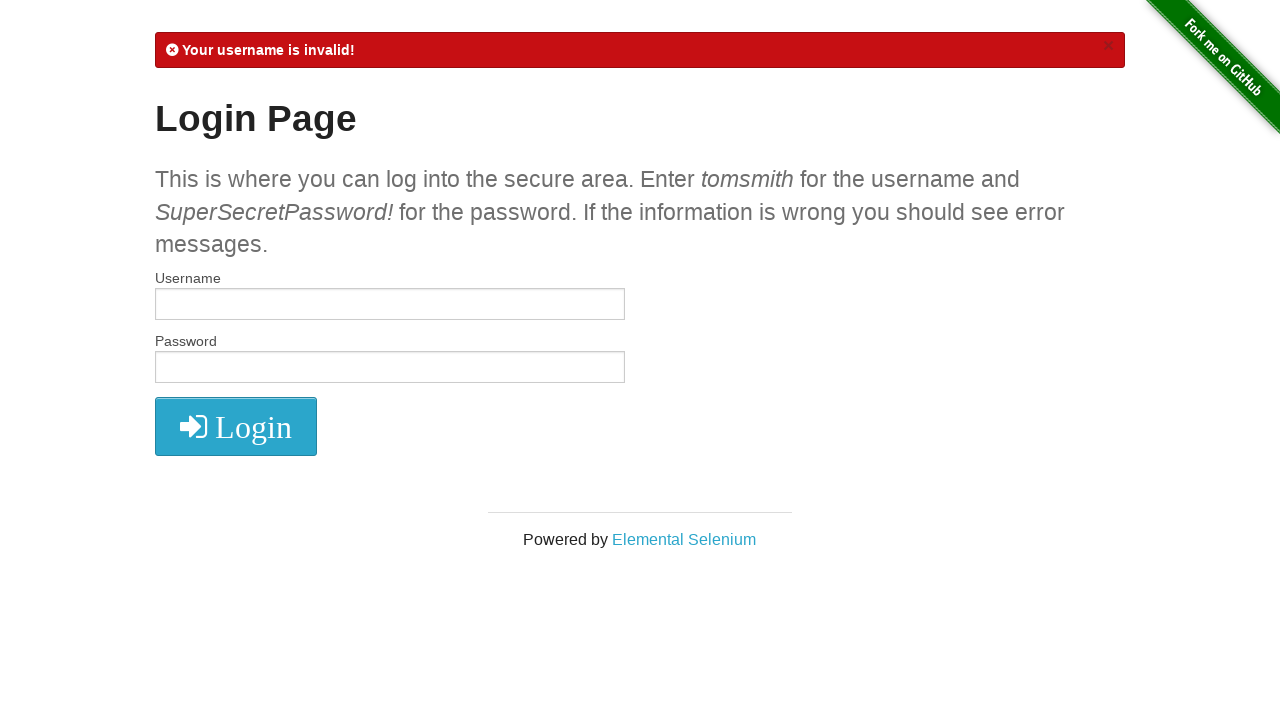